Tests checkbox functionality by clicking on the Checkboxes link, selecting the first checkbox, and navigating back

Starting URL: https://the-internet.herokuapp.com/

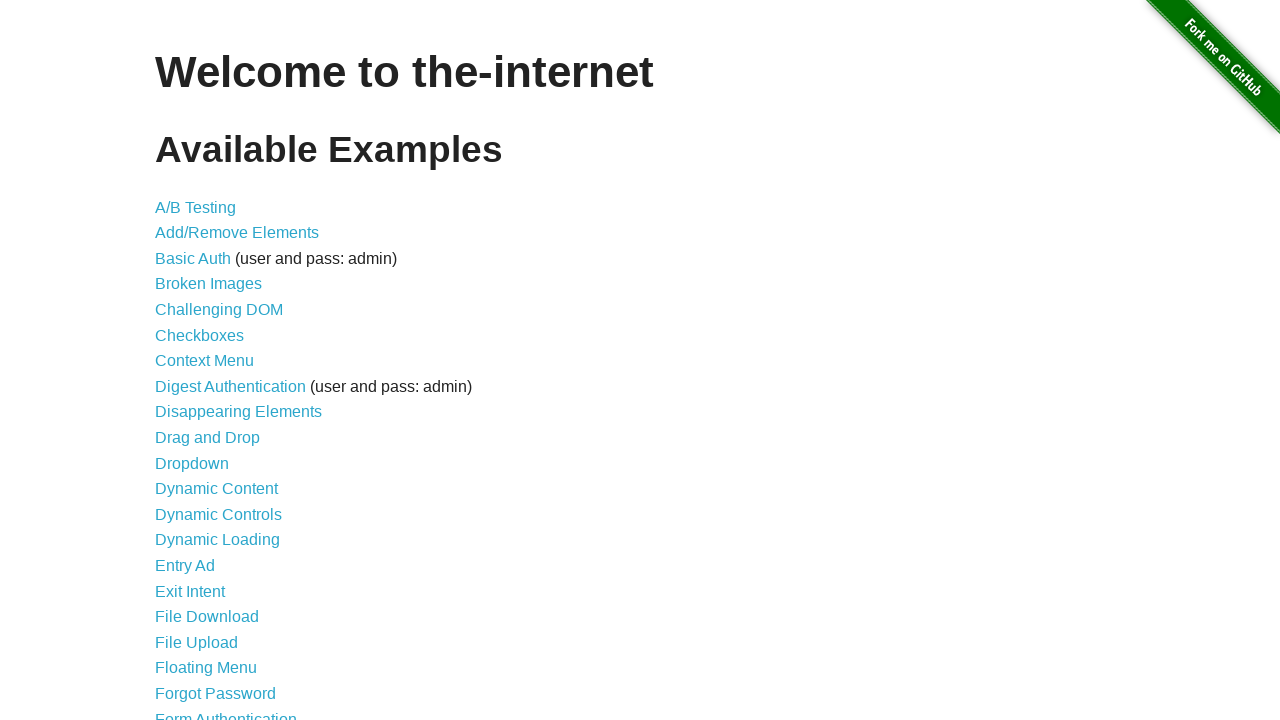

Clicked on Checkboxes link at (200, 335) on text=Checkboxes
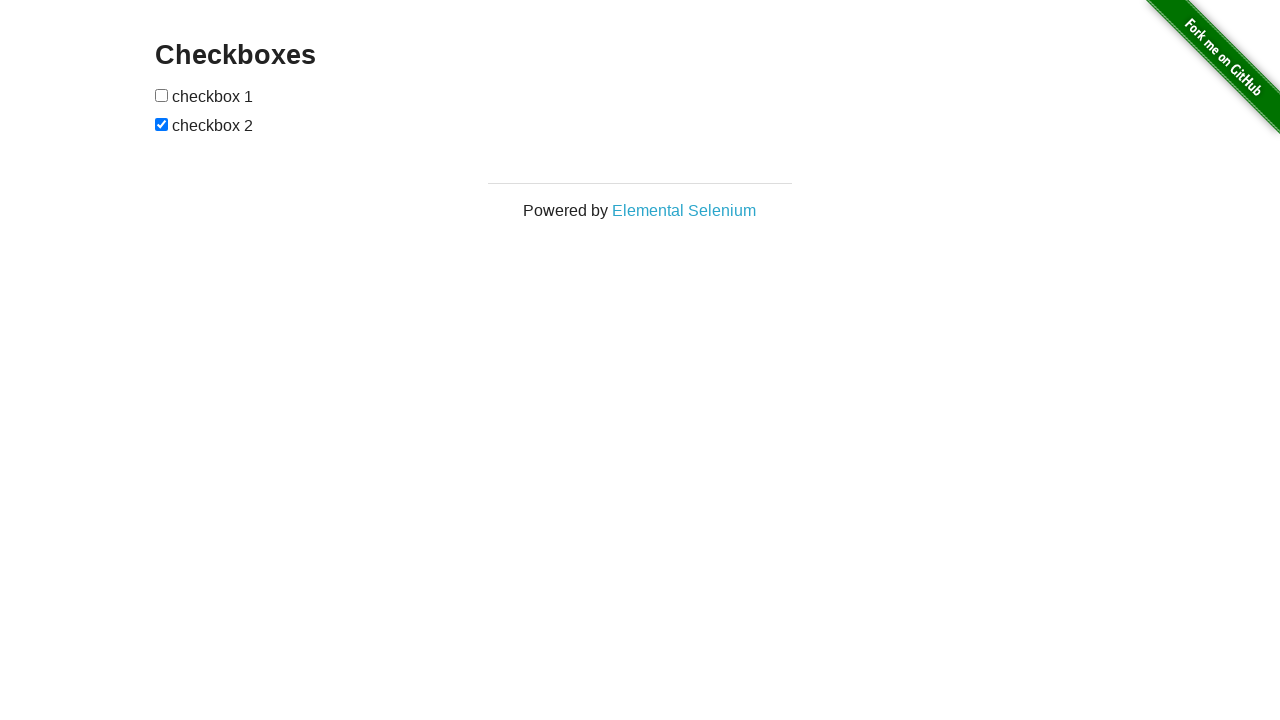

Clicked on the first checkbox to select it at (162, 95) on xpath=//form[@id='checkboxes']//input[1]
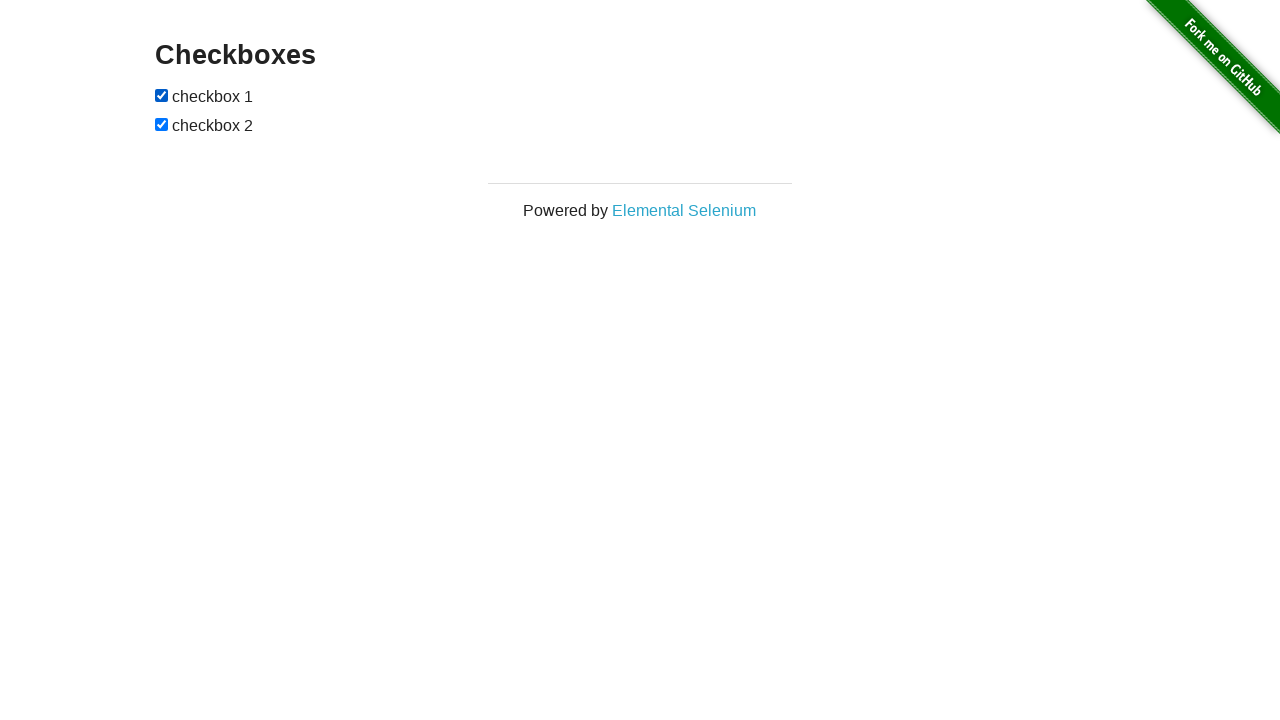

Navigated back to homepage
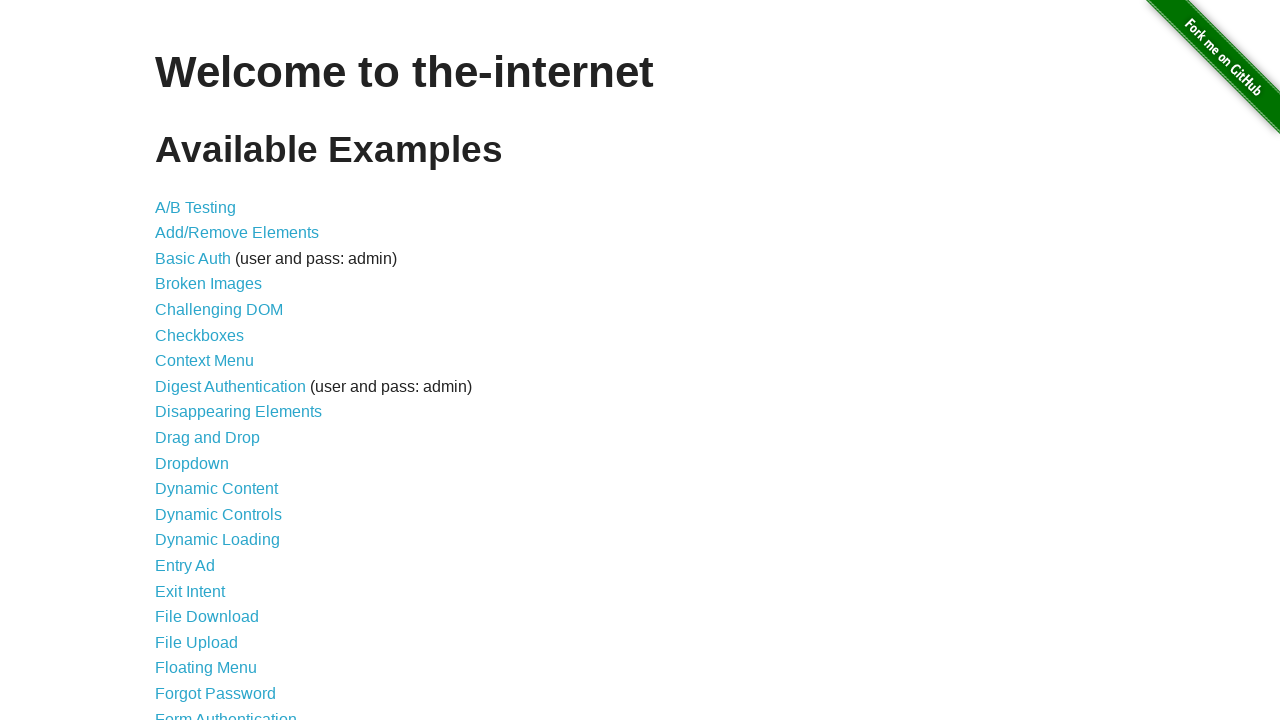

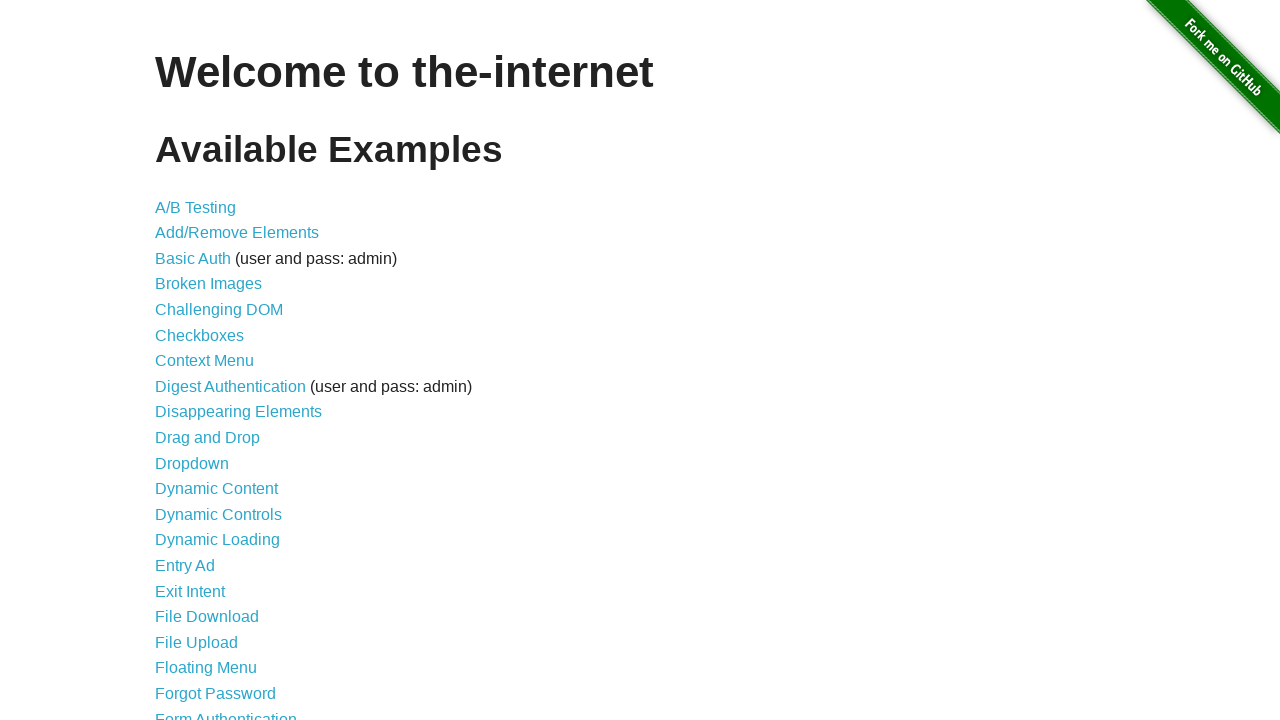